Tests that the counter displays the correct number of todo items as items are added

Starting URL: https://demo.playwright.dev/todomvc

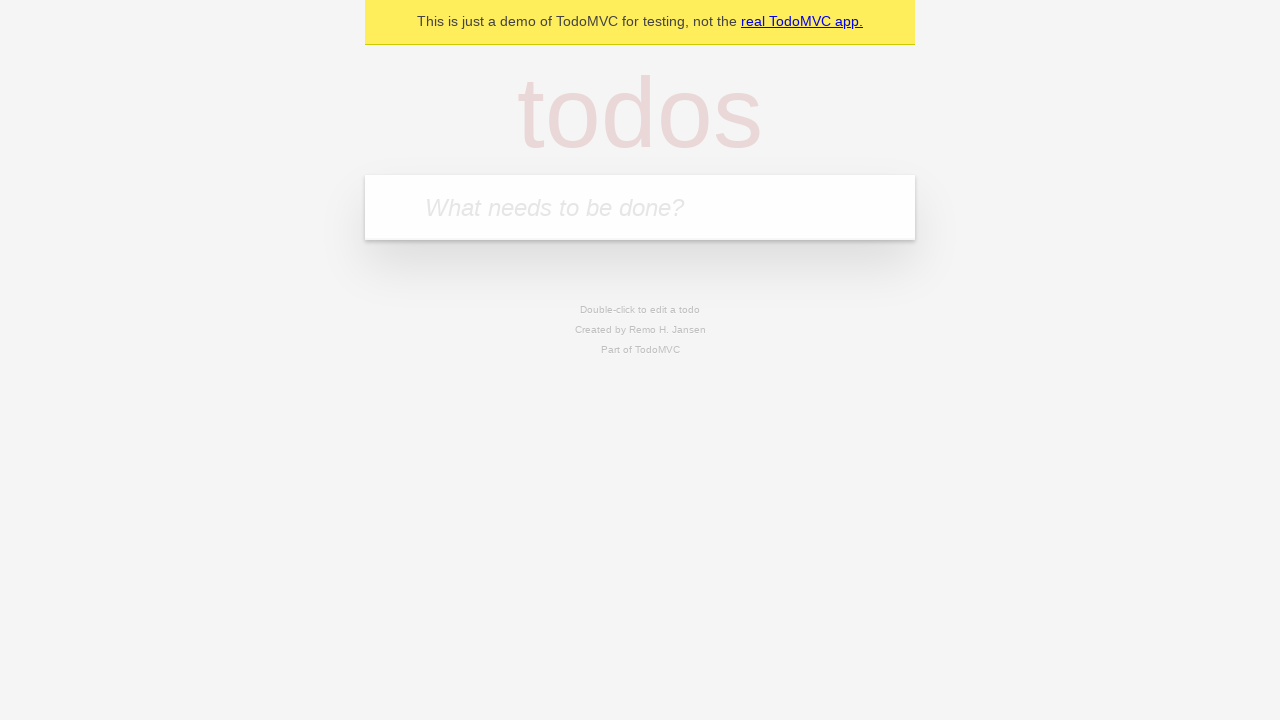

Filled todo input with 'buy some cheese' on internal:attr=[placeholder="What needs to be done?"i]
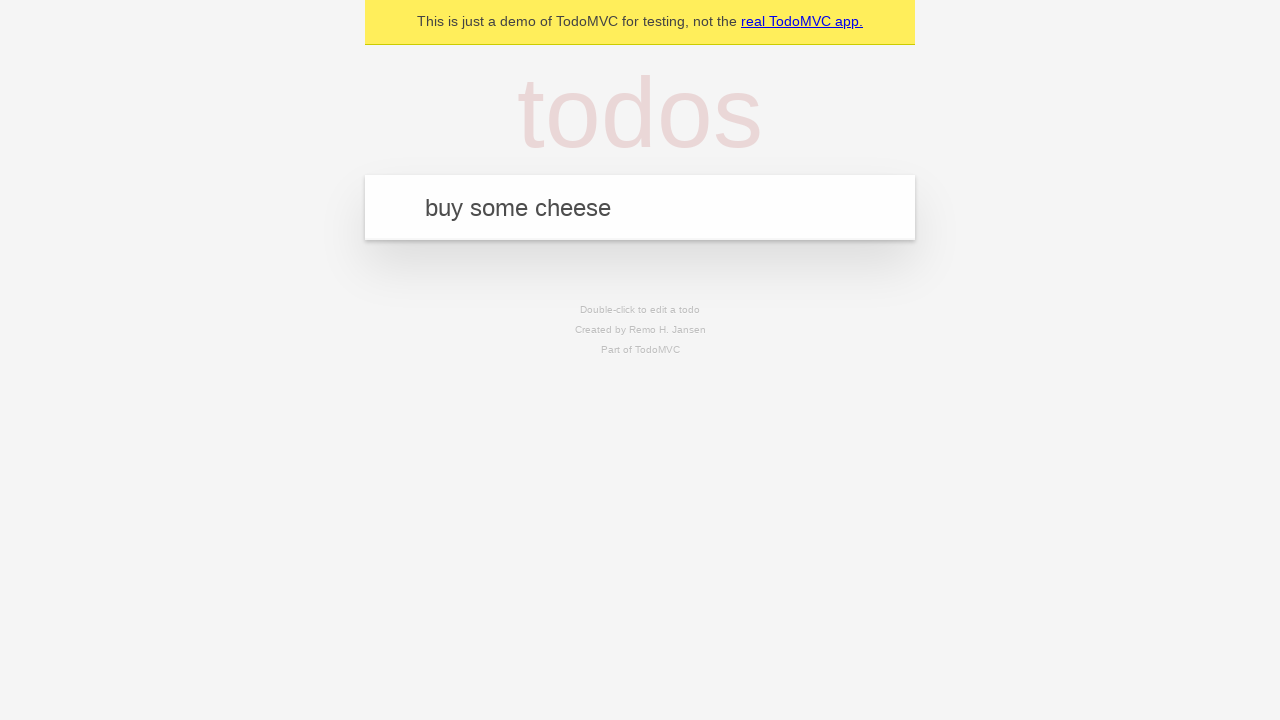

Pressed Enter to add first todo item on internal:attr=[placeholder="What needs to be done?"i]
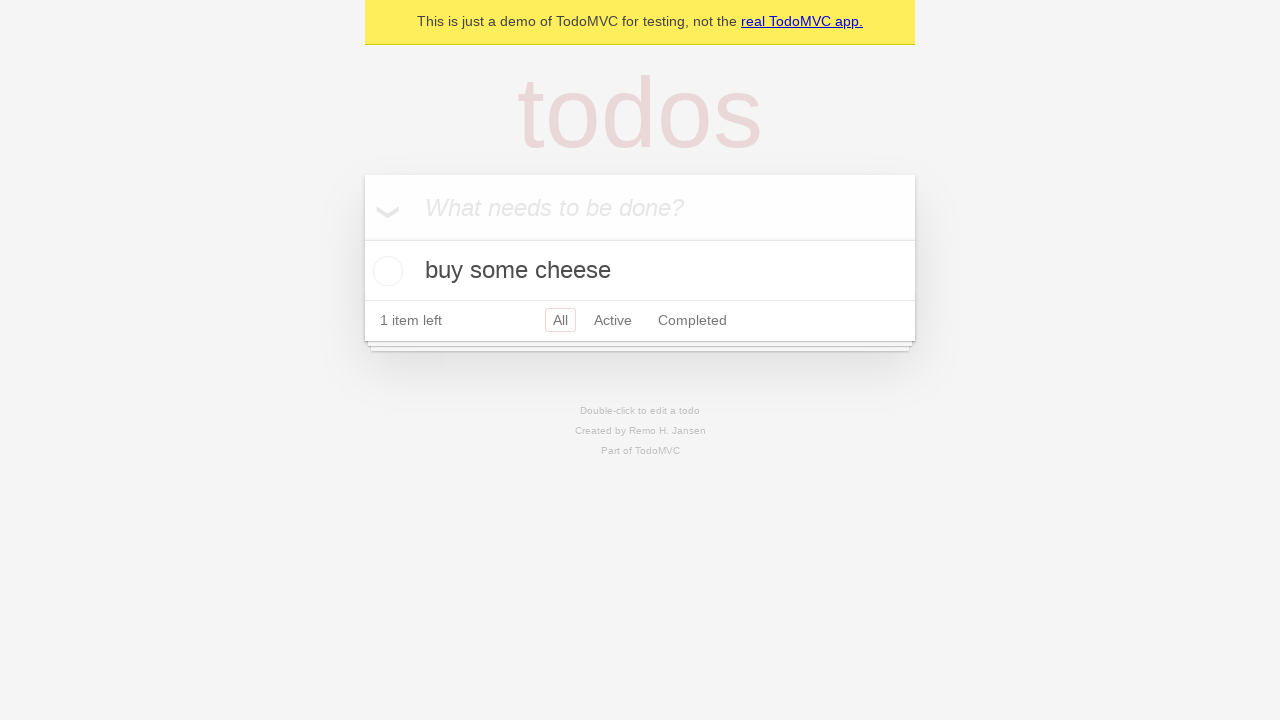

Todo counter element appeared after adding first item
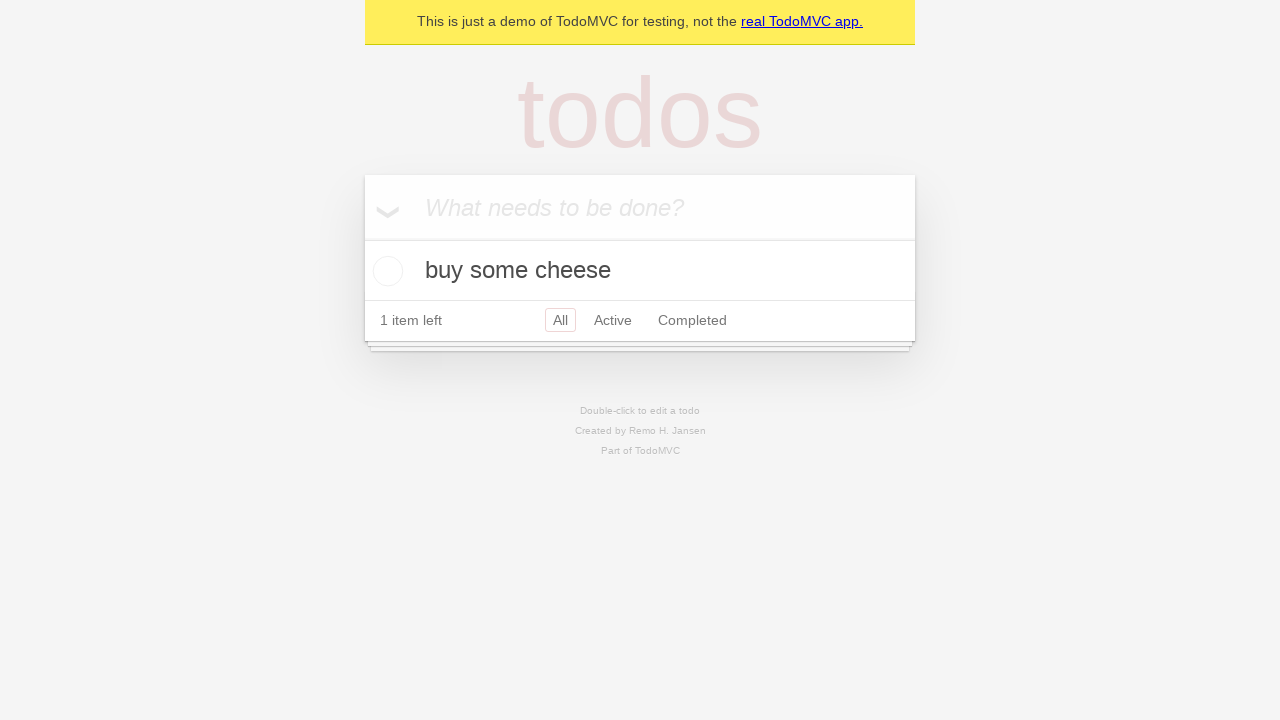

Filled todo input with 'feed the cat' on internal:attr=[placeholder="What needs to be done?"i]
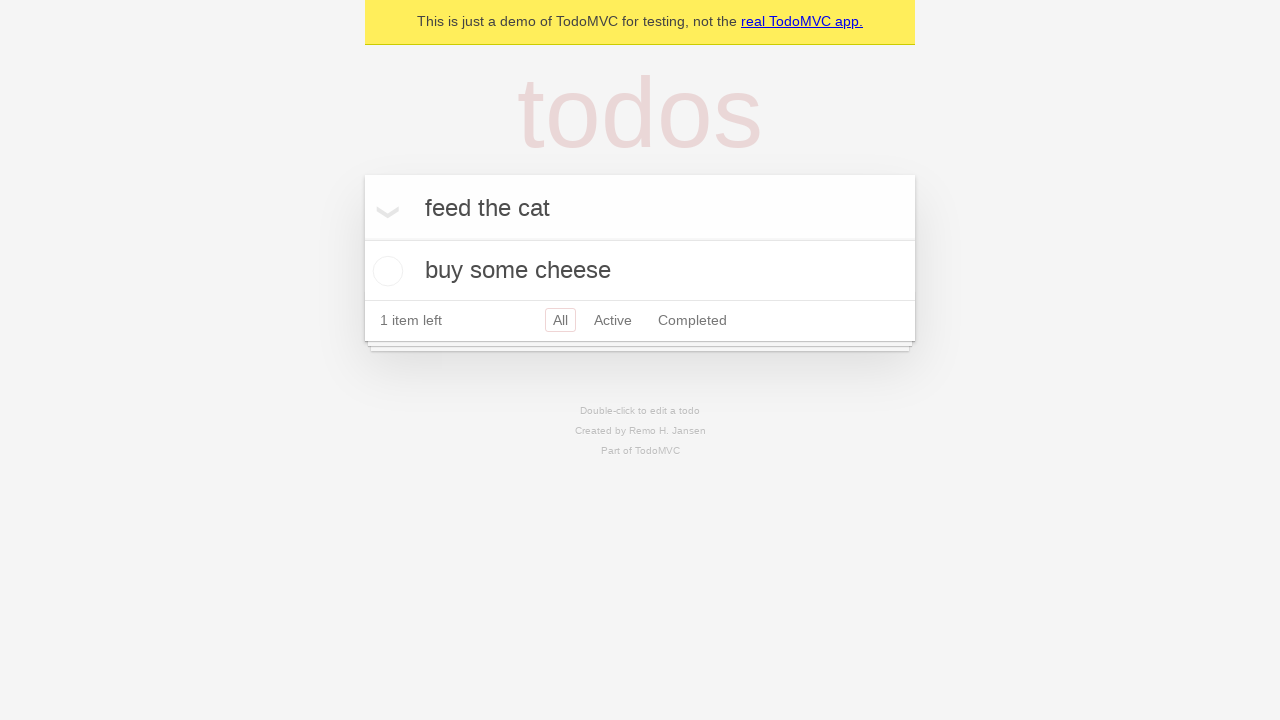

Pressed Enter to add second todo item on internal:attr=[placeholder="What needs to be done?"i]
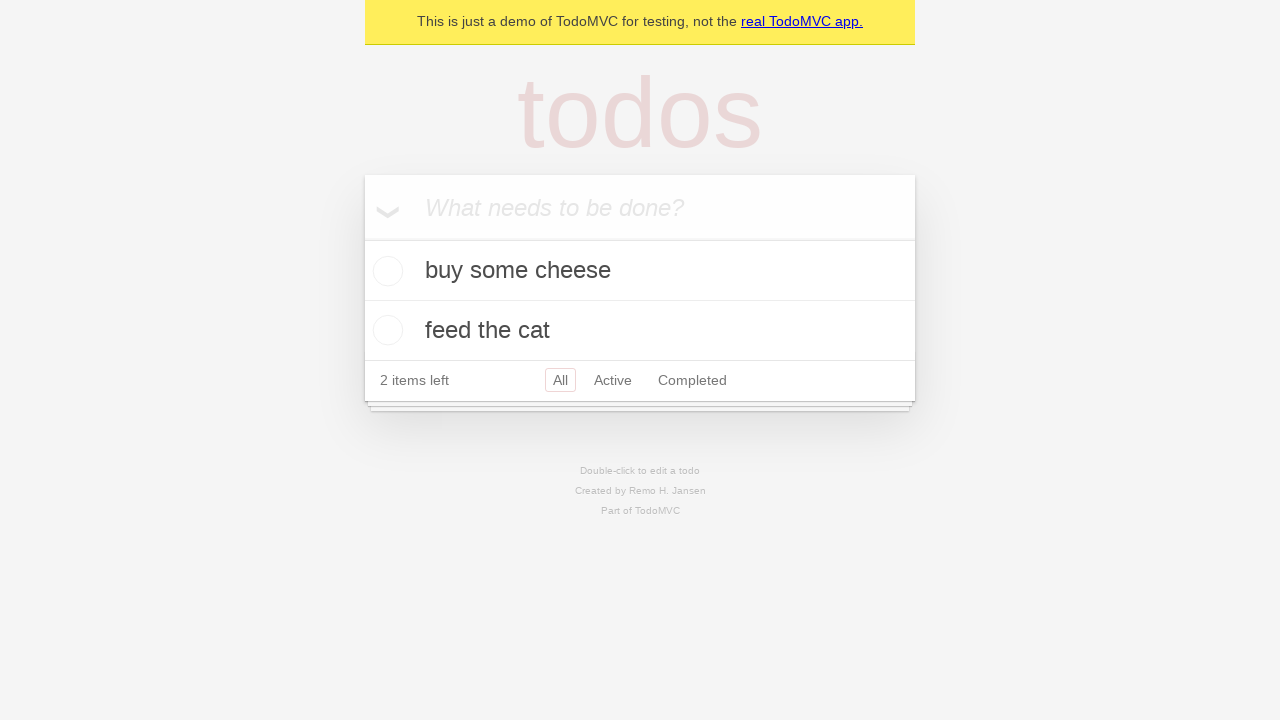

Todo counter now displays 2 items
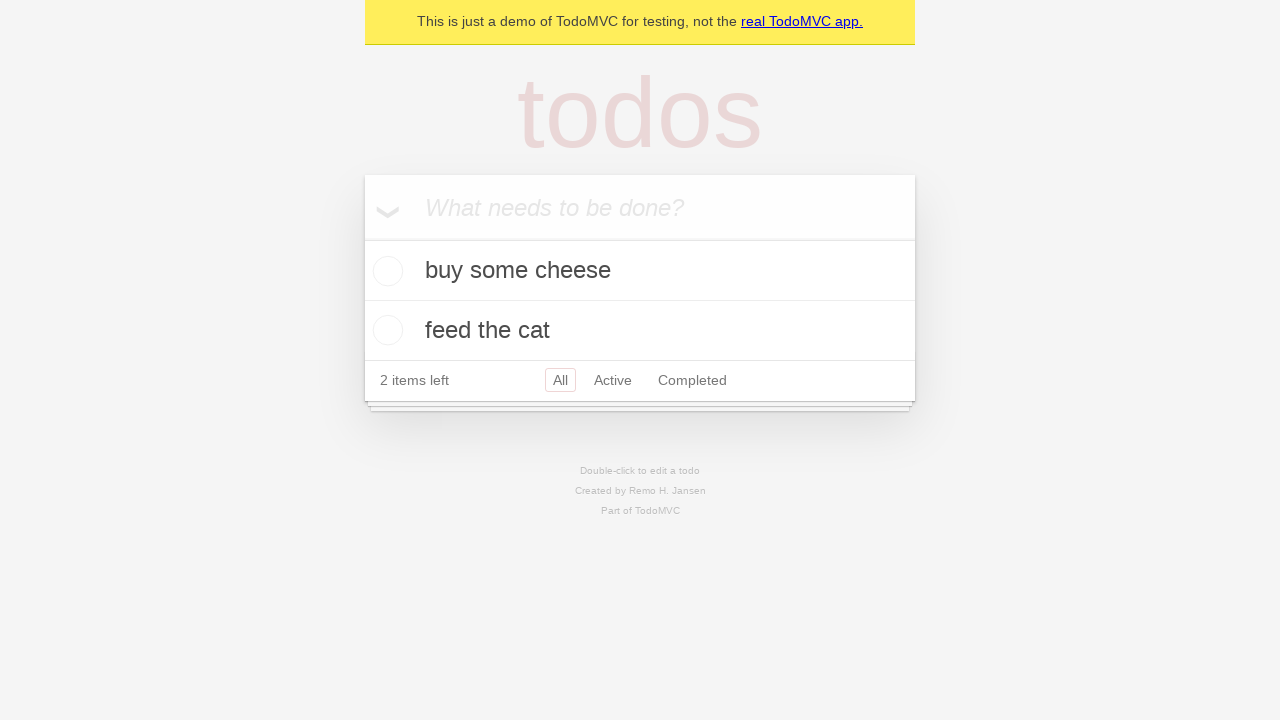

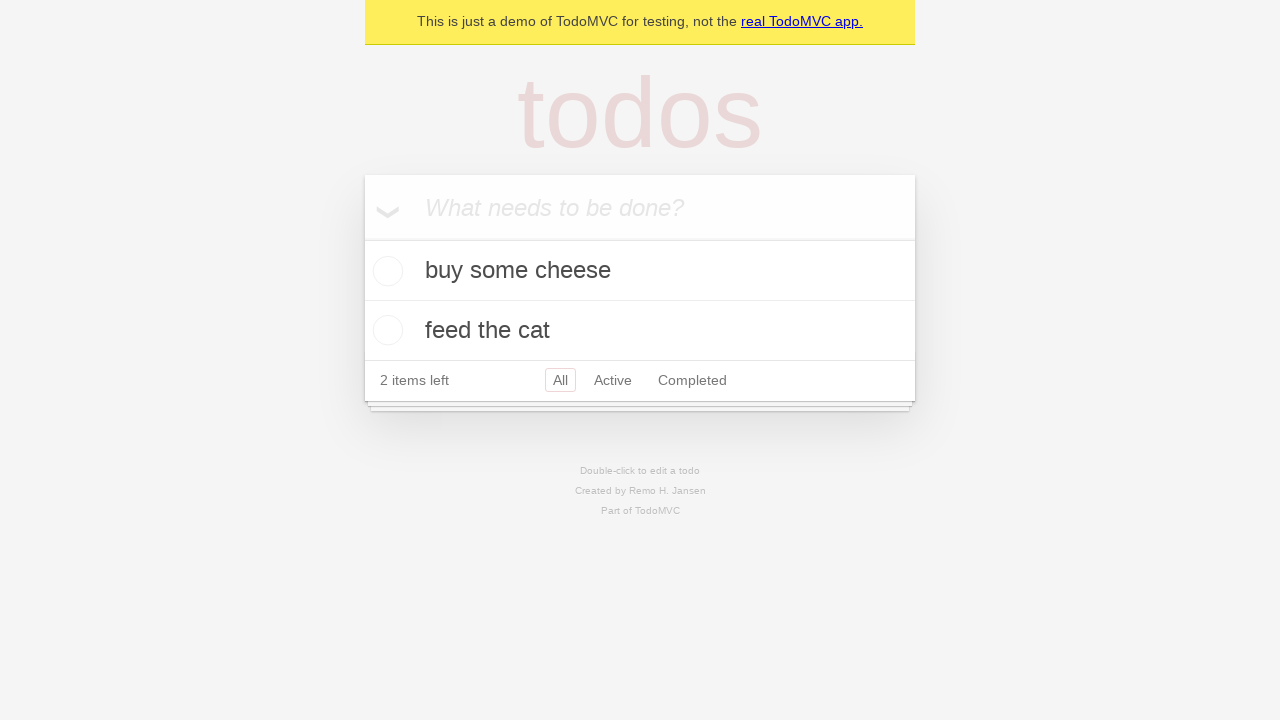